Tests browser window and tab handling functionality by navigating through different popup scenarios and filling forms in newly opened windows

Starting URL: https://demoapps.qspiders.com/

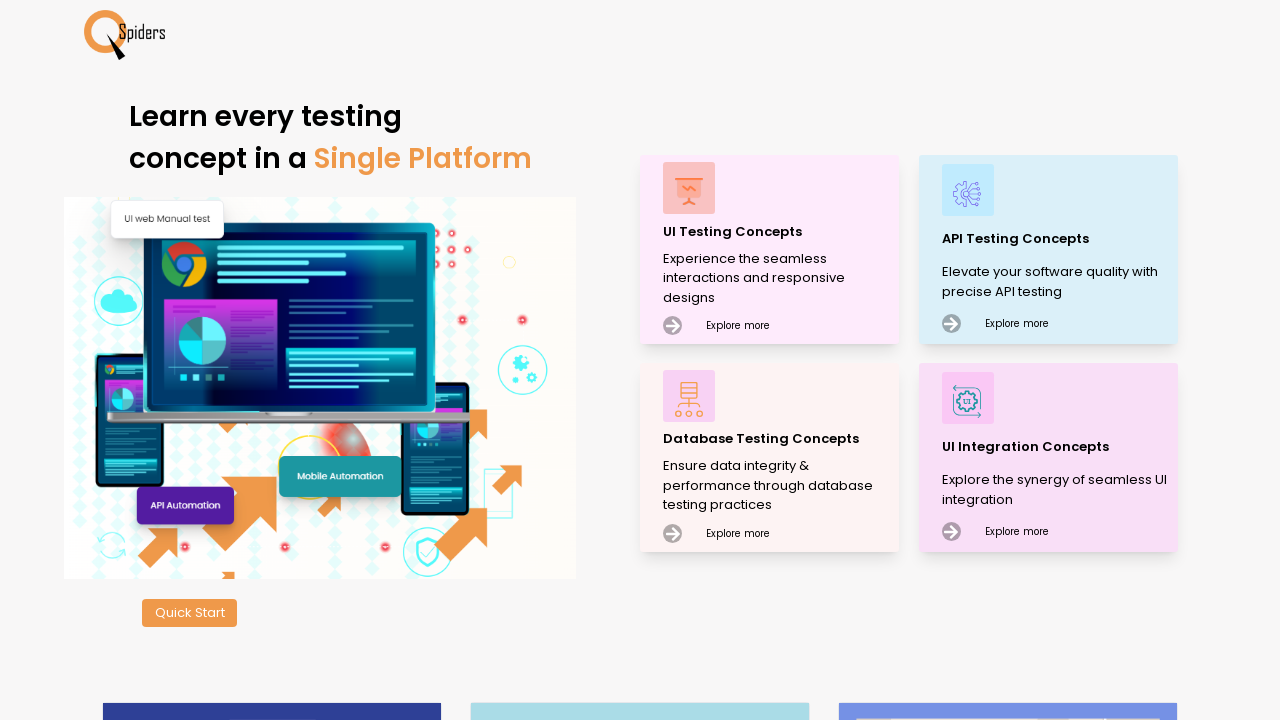

Clicked on UI Testing Concepts at (778, 232) on xpath=//p[text()='UI Testing Concepts']
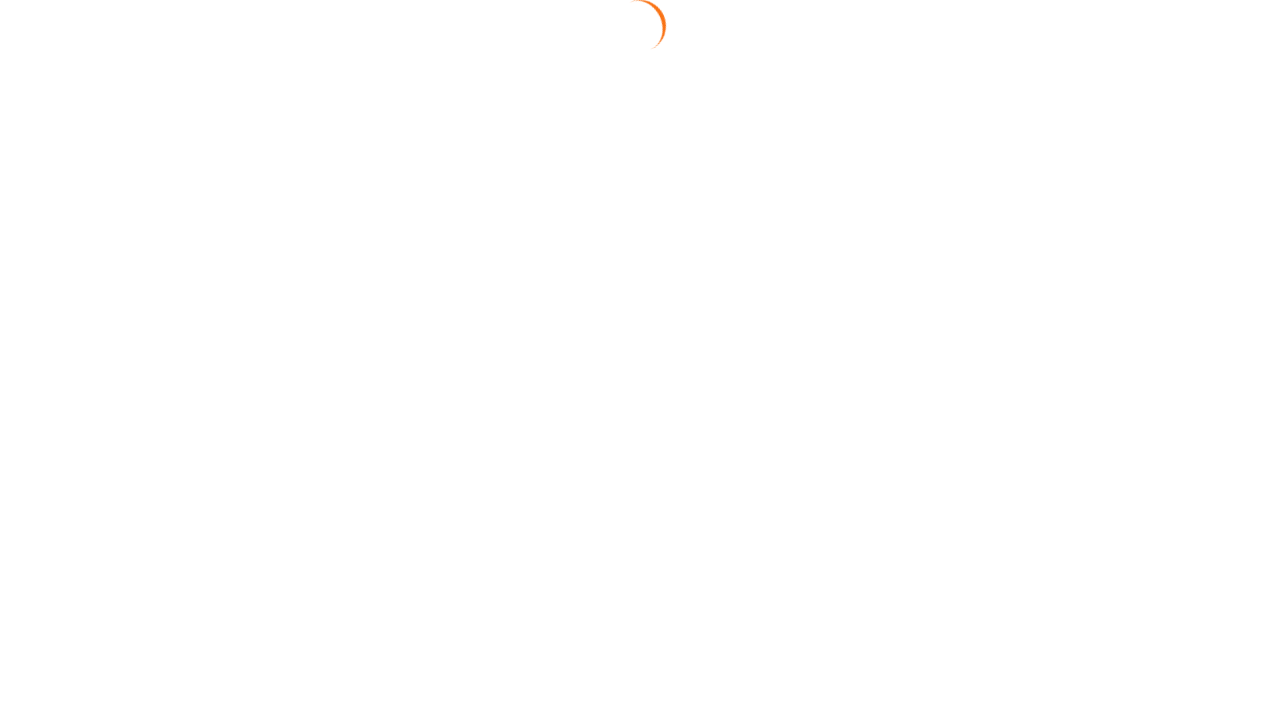

Clicked on Popups section at (42, 520) on xpath=//section[text()='Popups']
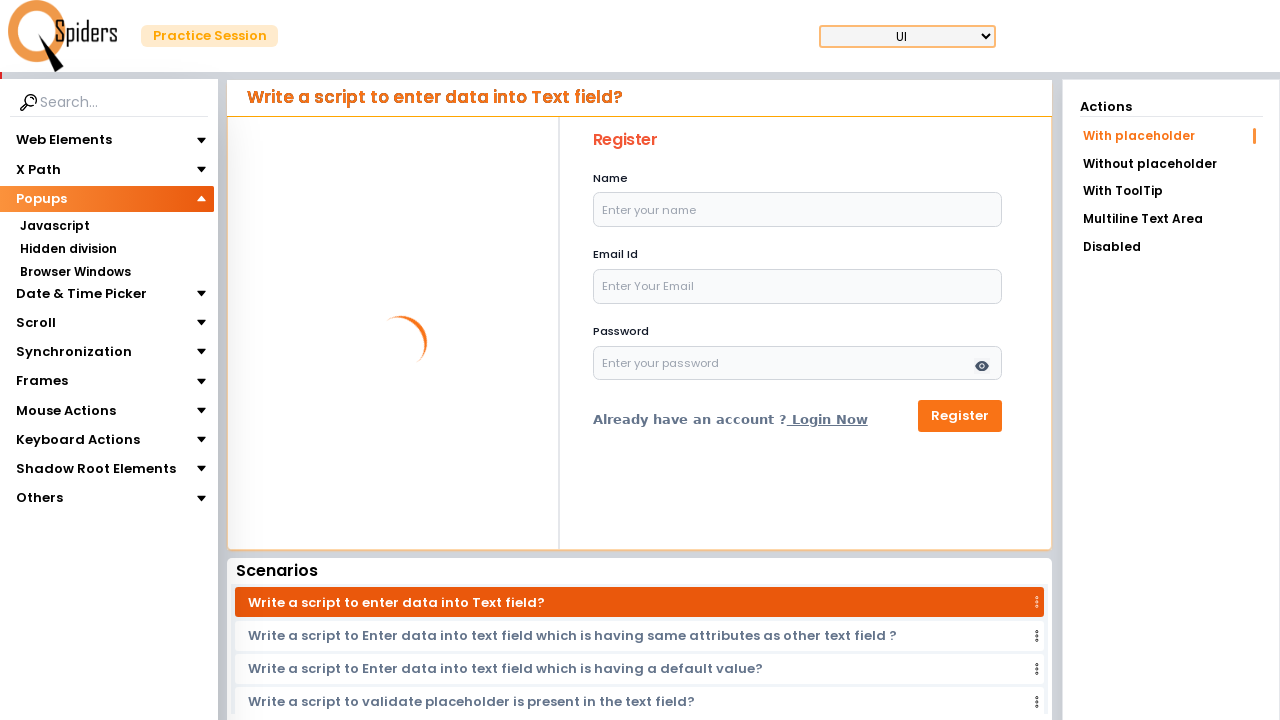

Clicked on Browser Windows section at (75, 272) on xpath=//section[text()='Browser Windows']
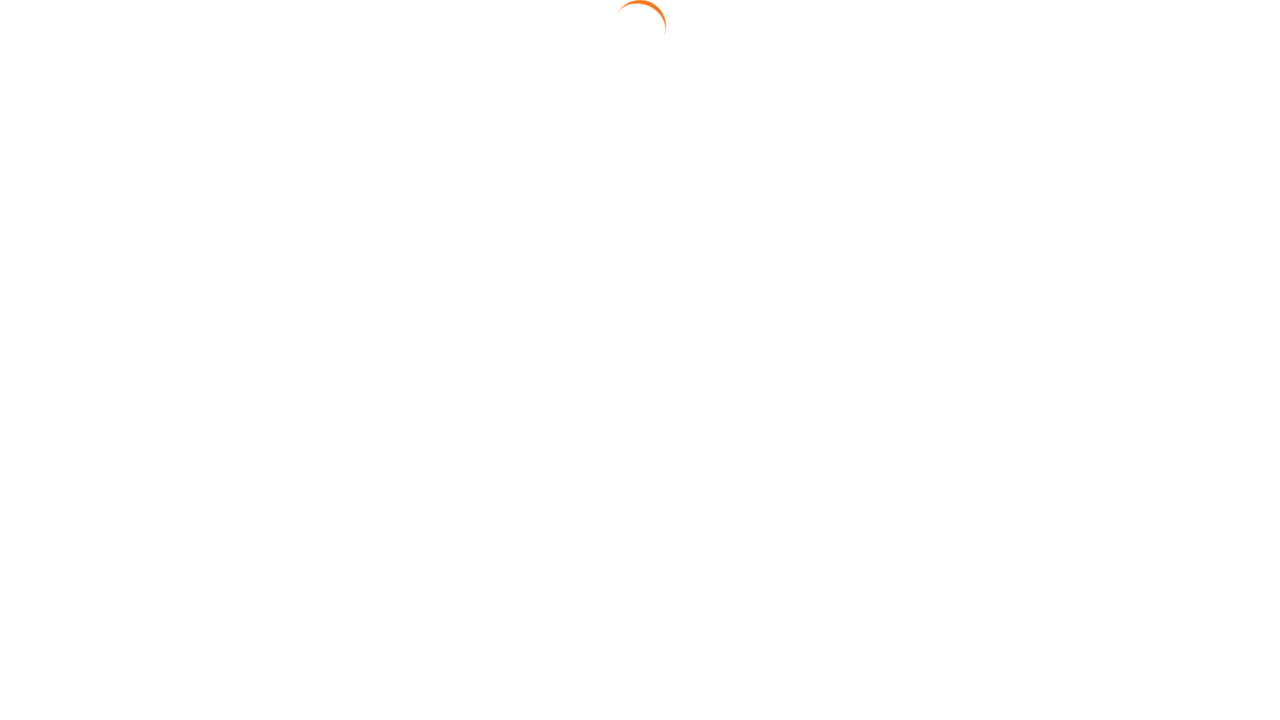

Retrieved all navigation links for browser window scenarios
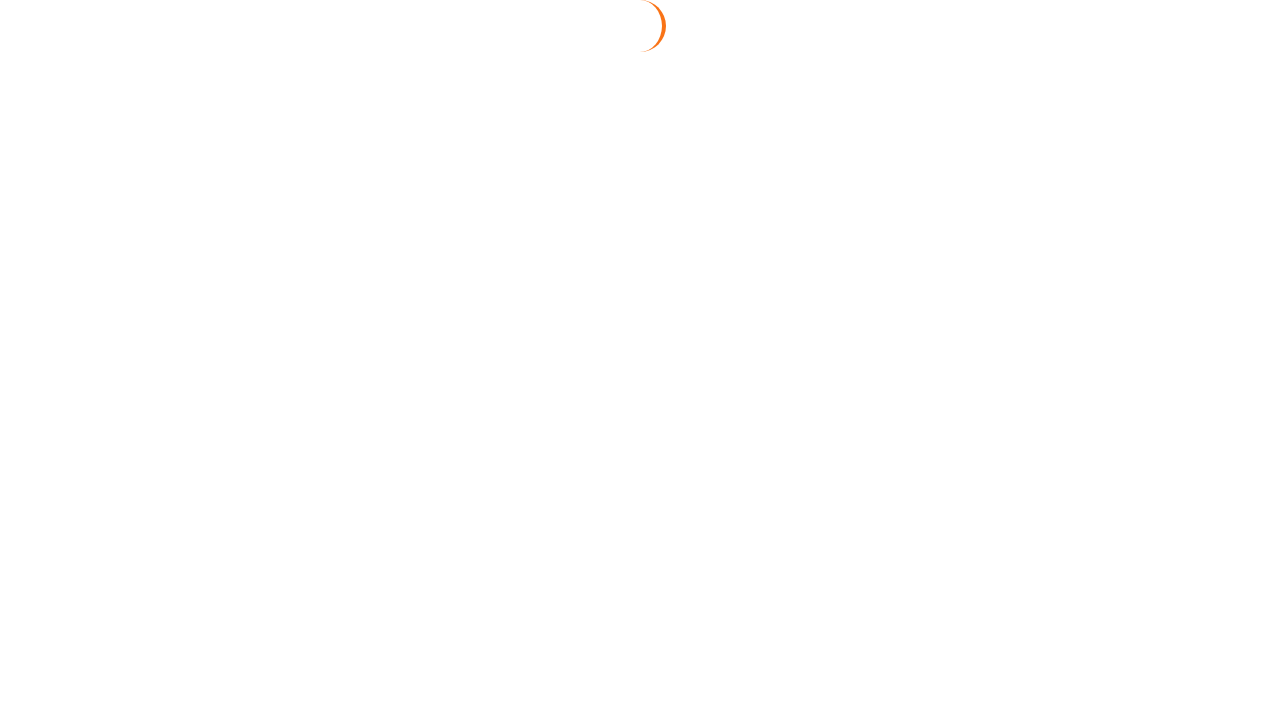

Test completed - all popup scenarios handled
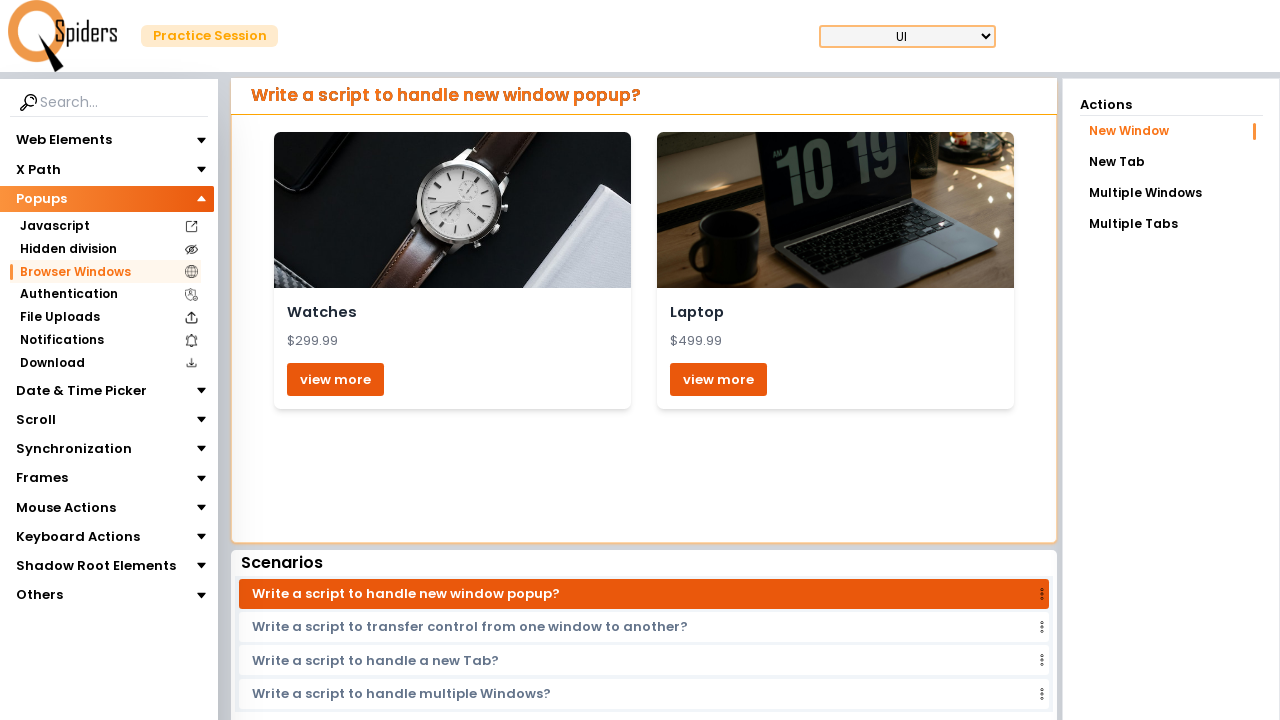

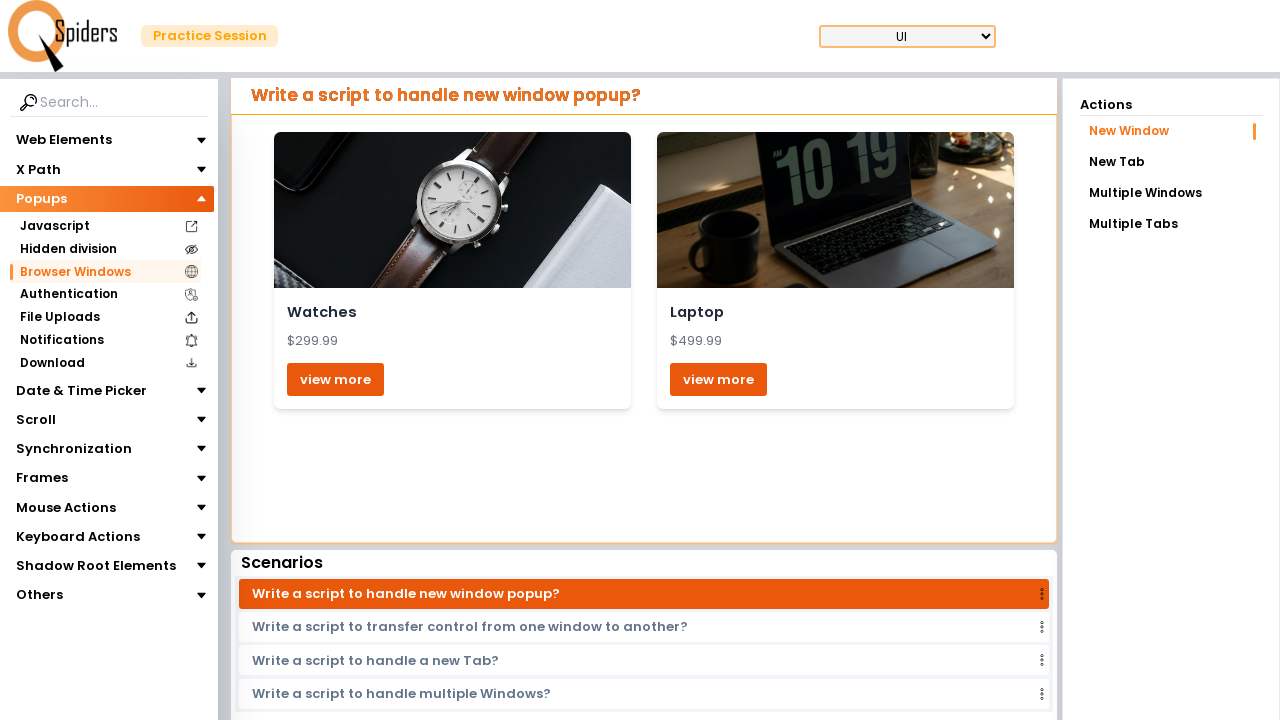